Tests accepting a JavaScript alert by clicking the first button and verifying the success message

Starting URL: https://the-internet.herokuapp.com/javascript_alerts

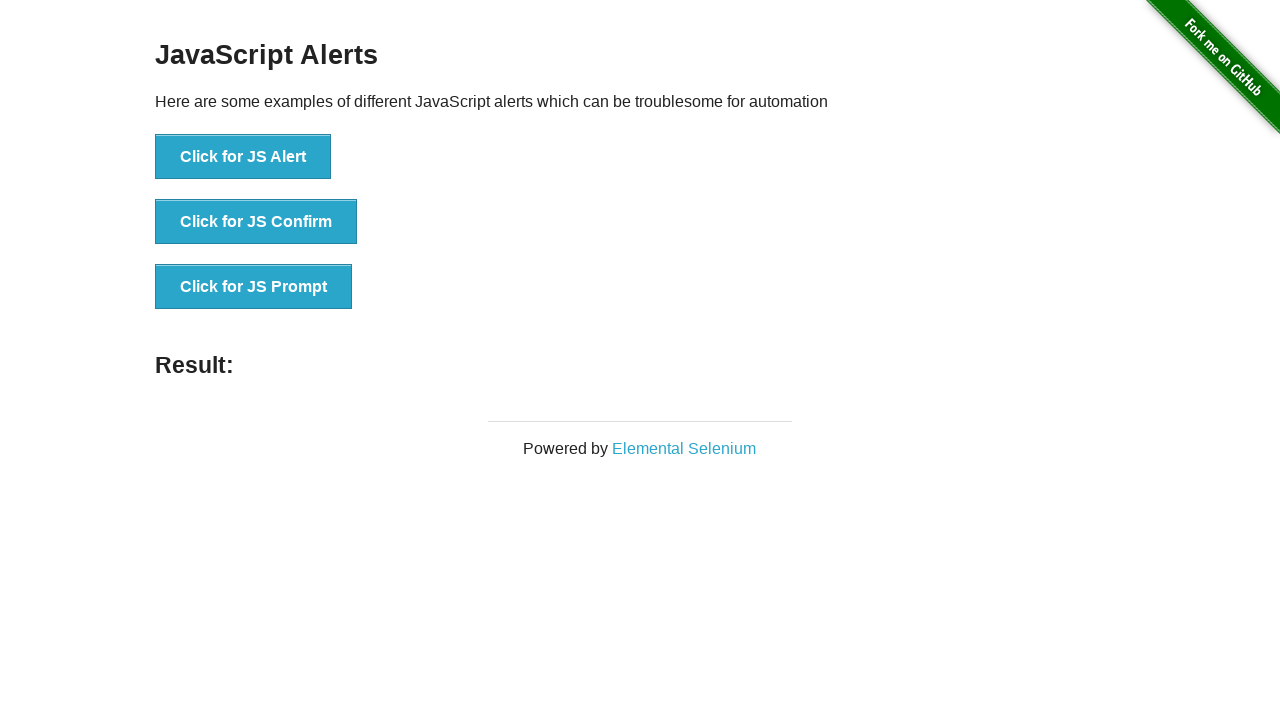

Clicked the button to trigger JavaScript alert at (243, 157) on button[onclick='jsAlert()']
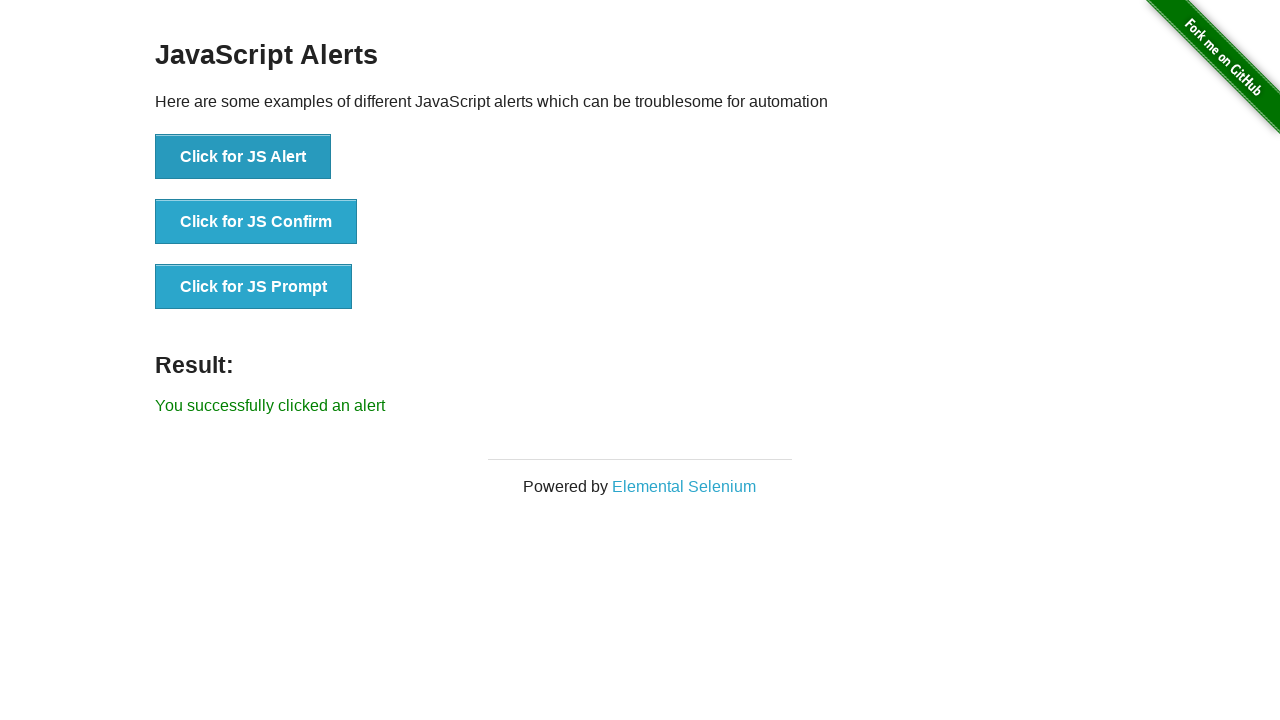

Set up dialog handler to accept alerts
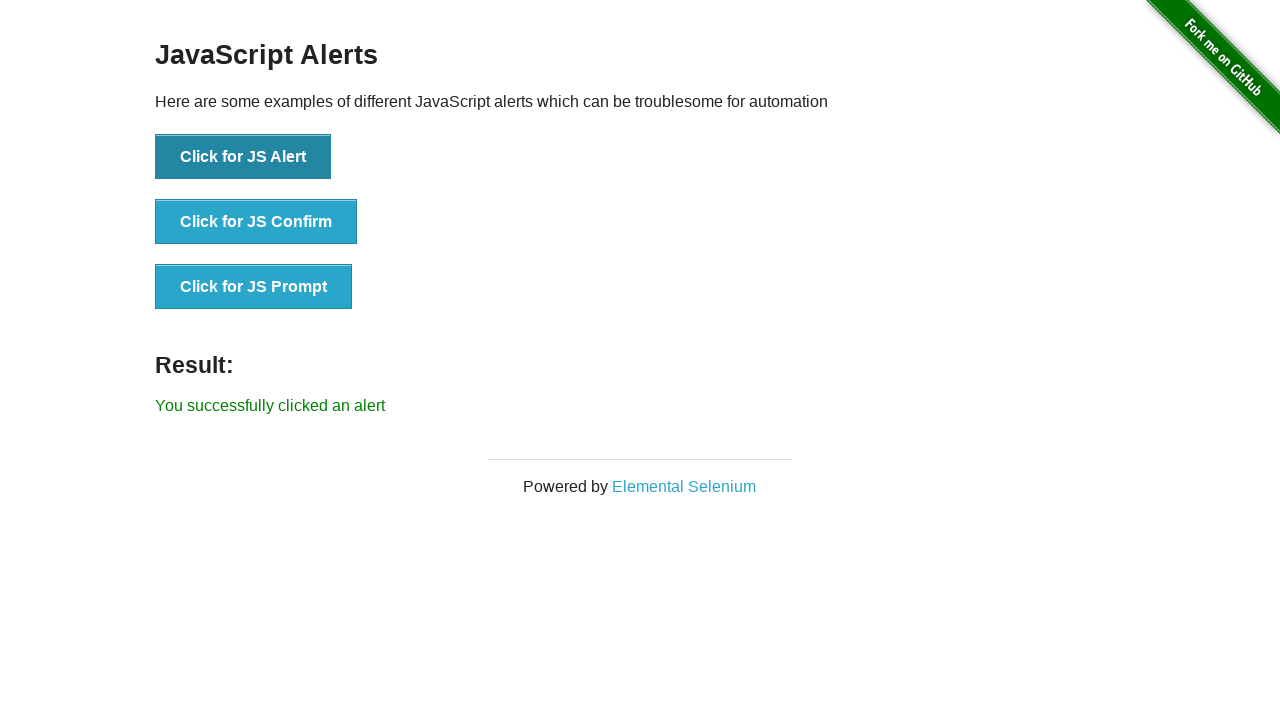

Located the result message element
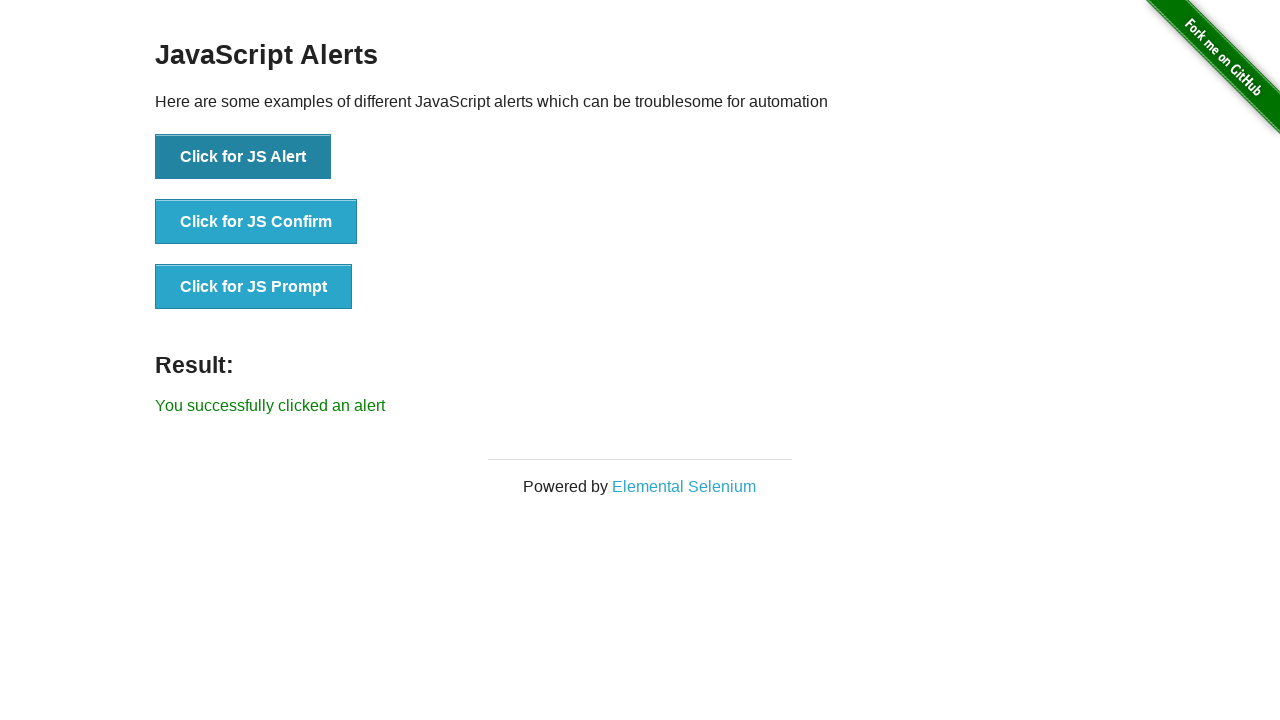

Verified success message: 'You successfully clicked an alert'
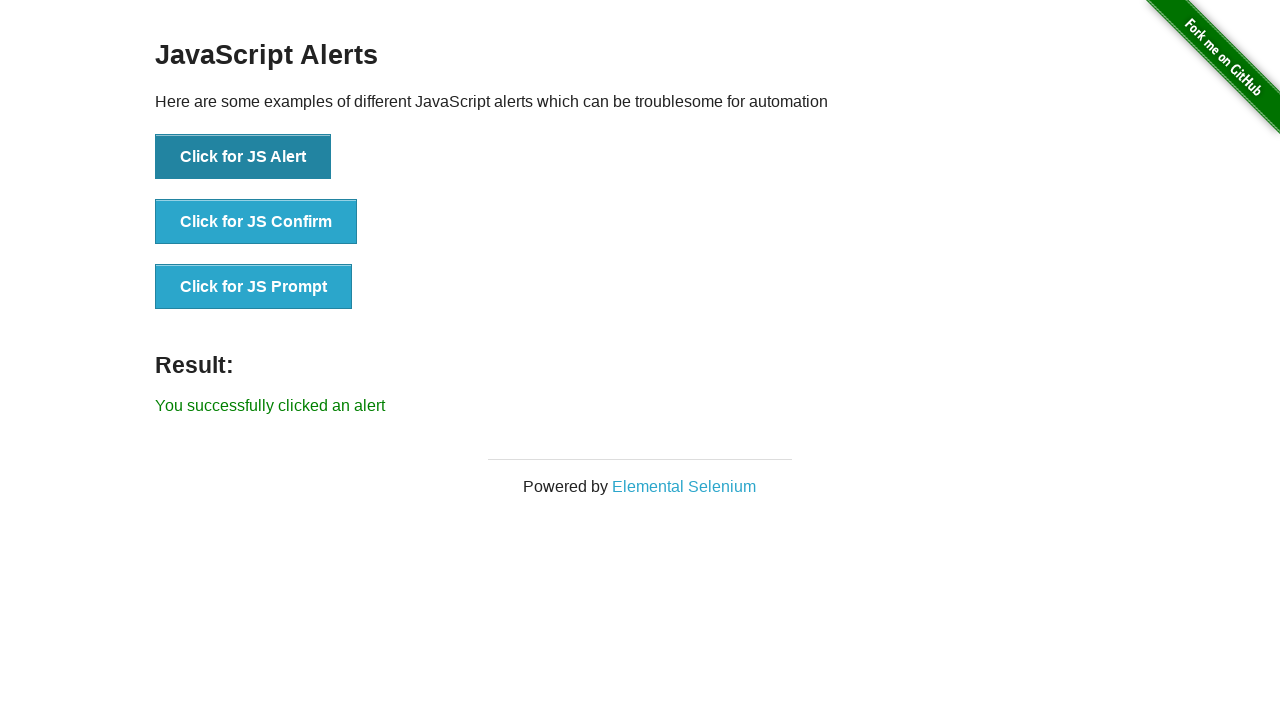

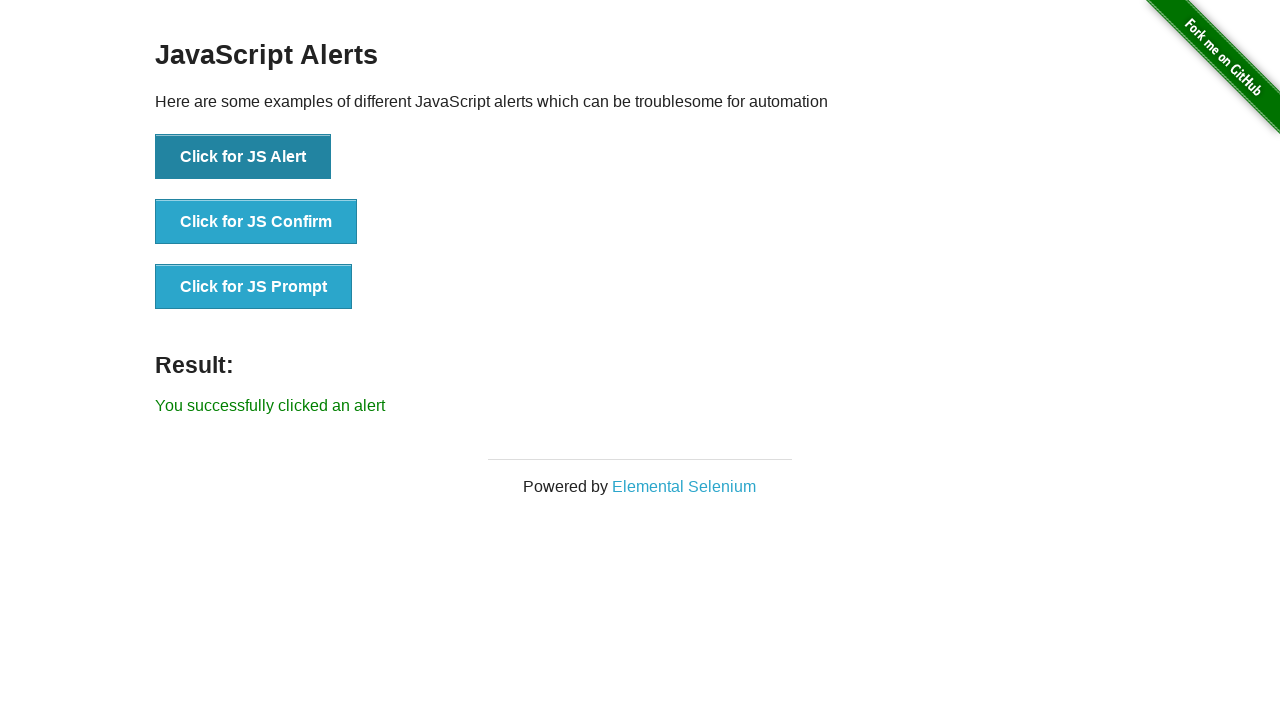